Navigates to the Rahul Shetty Academy Selenium Practice page and waits for it to load

Starting URL: https://rahulshettyacademy.com/seleniumPractise/#/

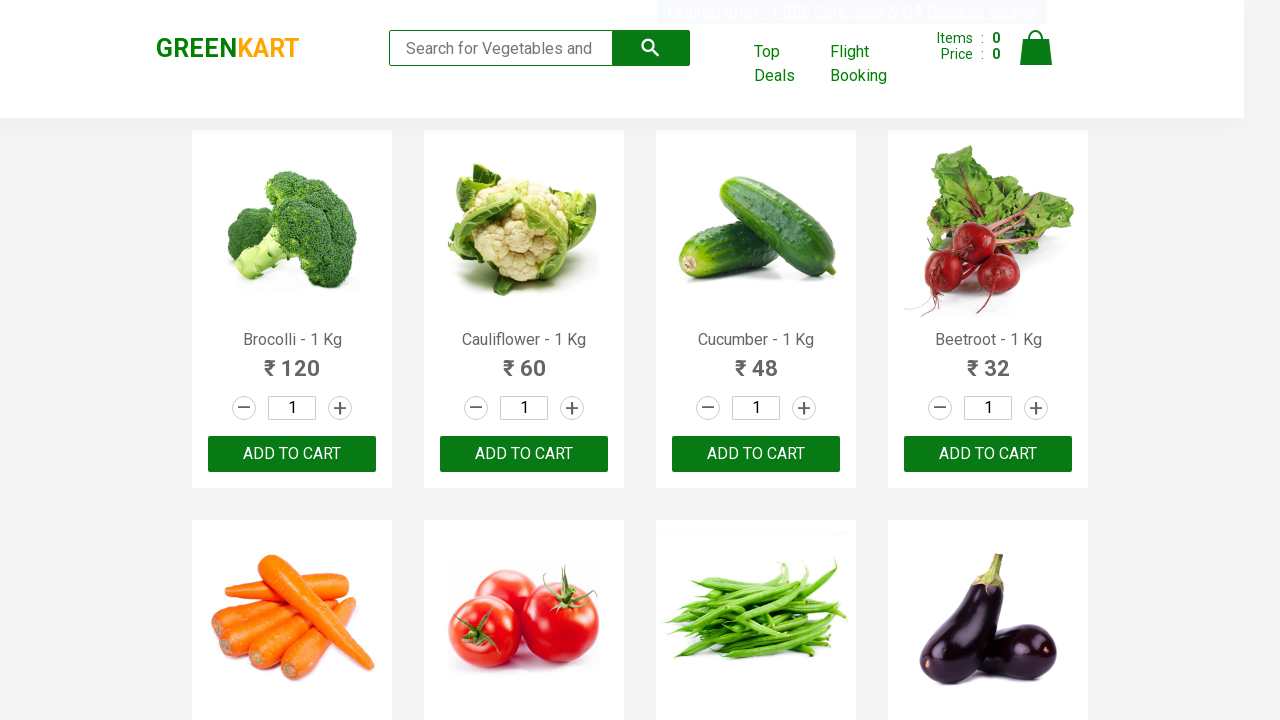

Navigated to Rahul Shetty Academy Selenium Practice page
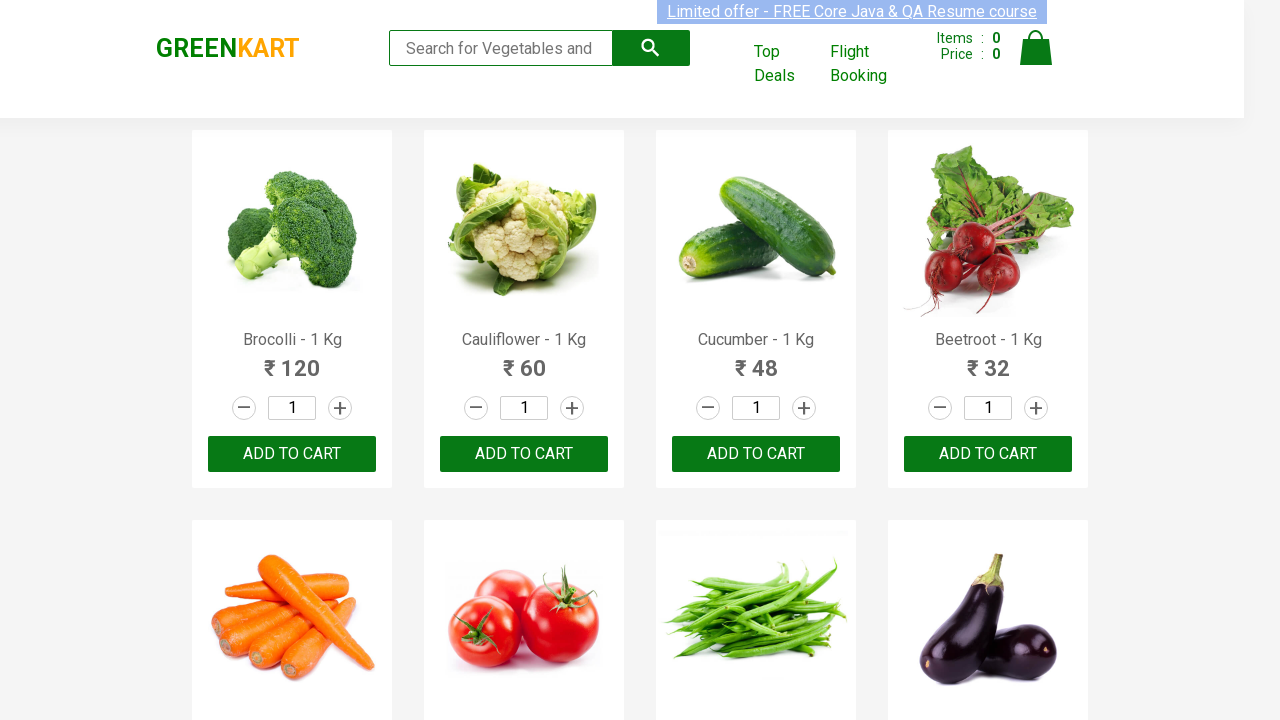

Page fully loaded - network idle state reached
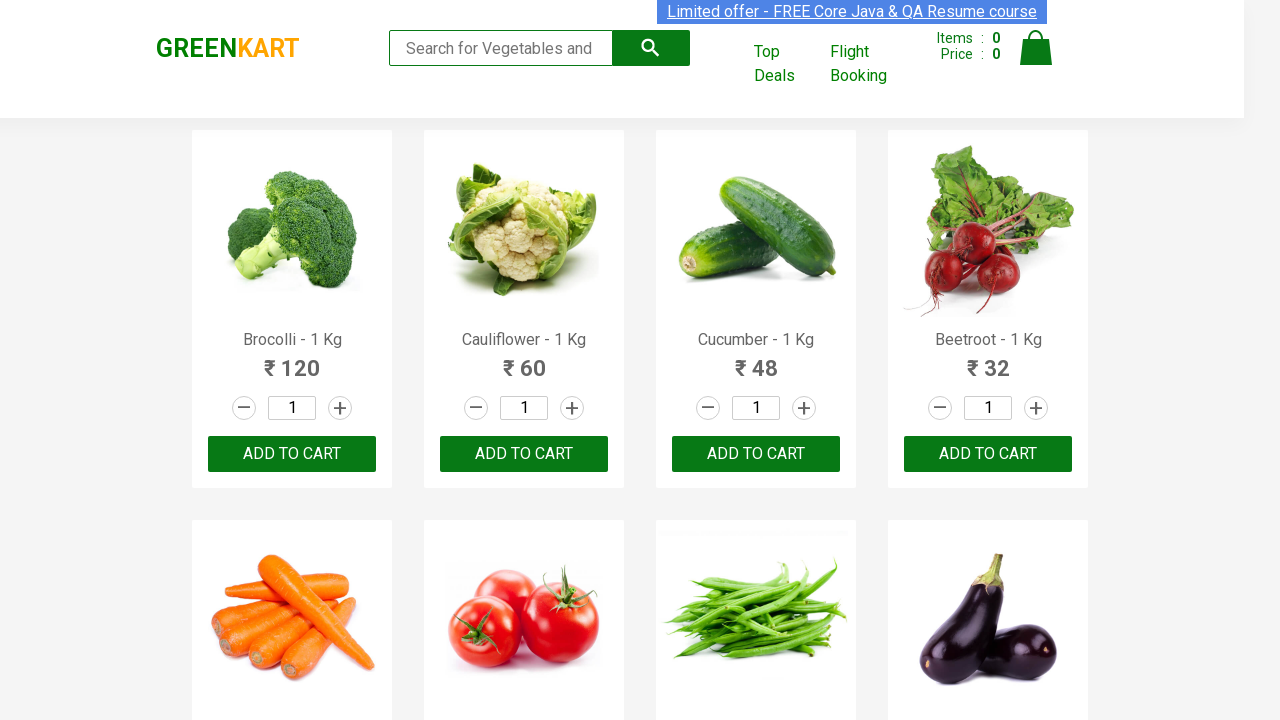

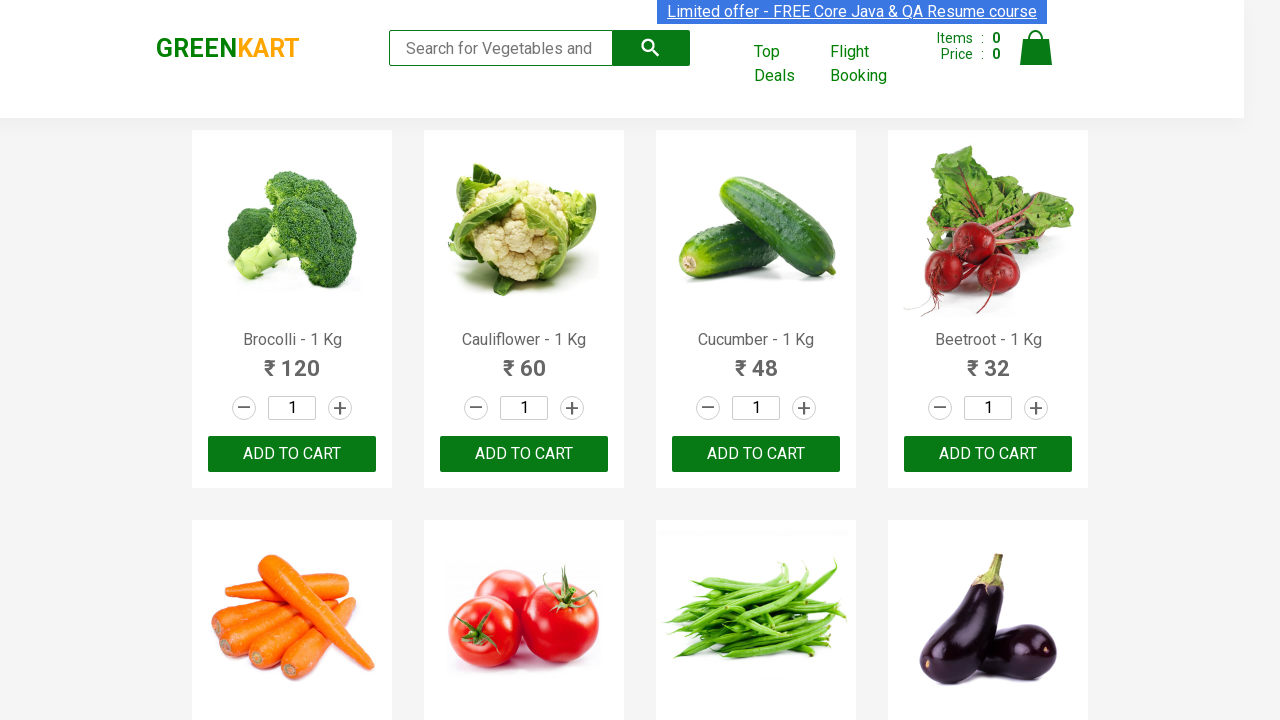